Tests password field by entering a password value

Starting URL: https://bonigarcia.dev/selenium-webdriver-java/web-form.html

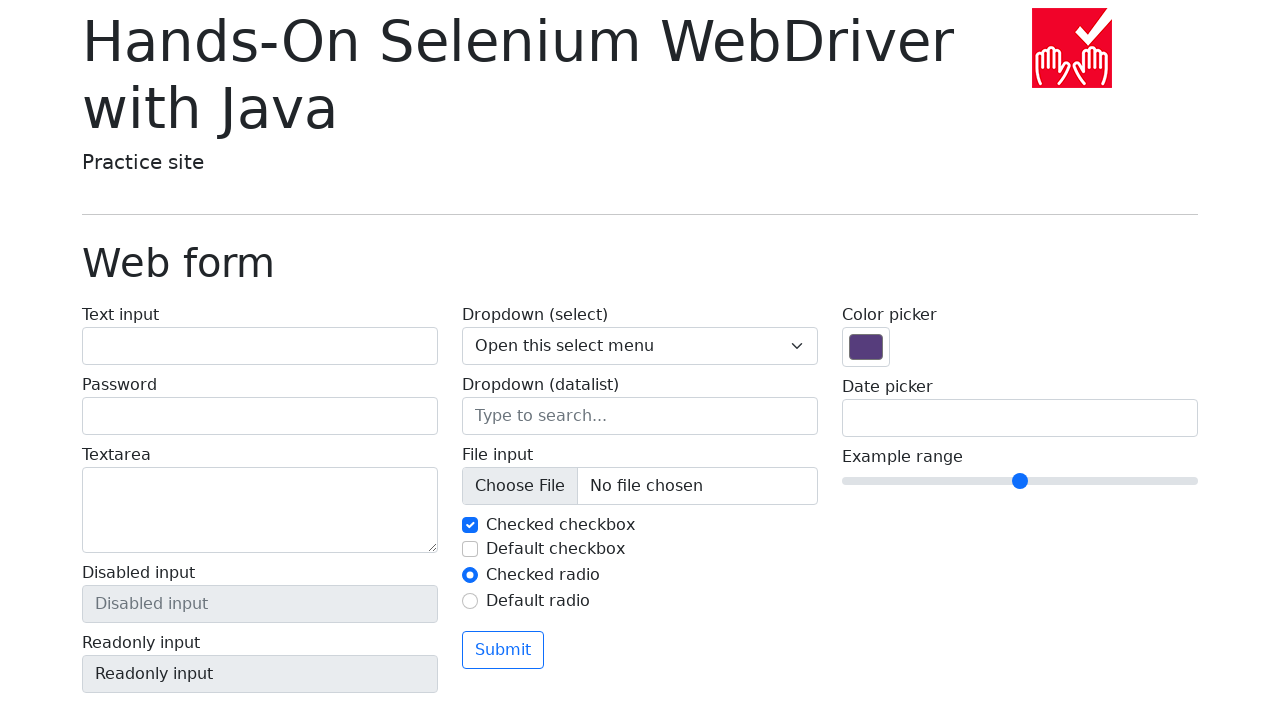

Filled password field with 'SecurePass123' on input.form-control[type='password'][name='my-password']
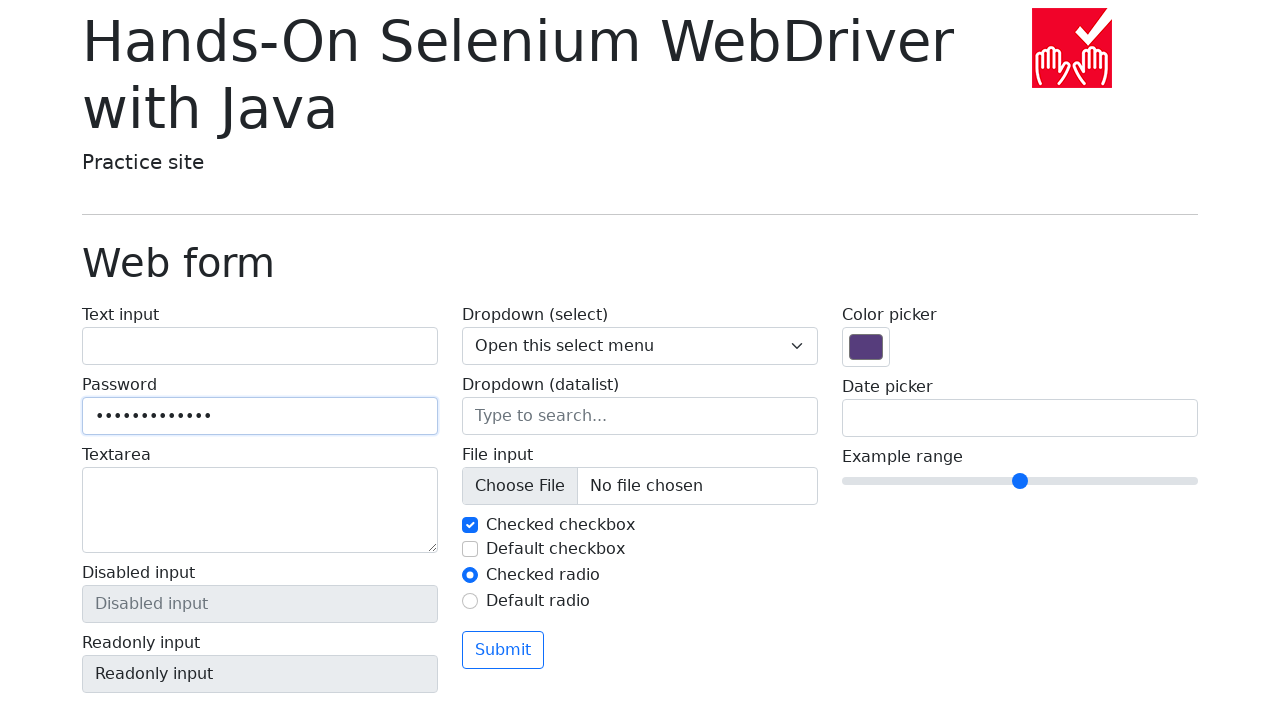

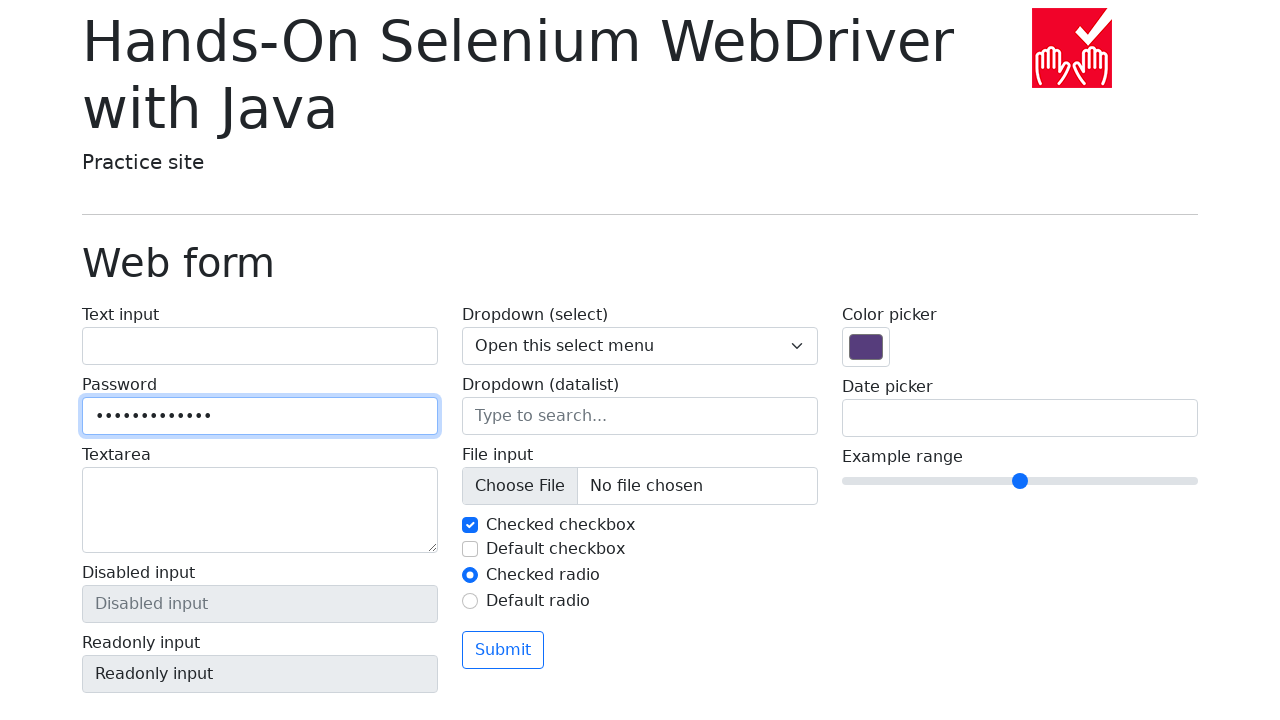